Tests dynamic element loading by clicking a start button and waiting for a welcome message to appear on the page.

Starting URL: https://syntaxprojects.com/dynamic-elements-loading.php

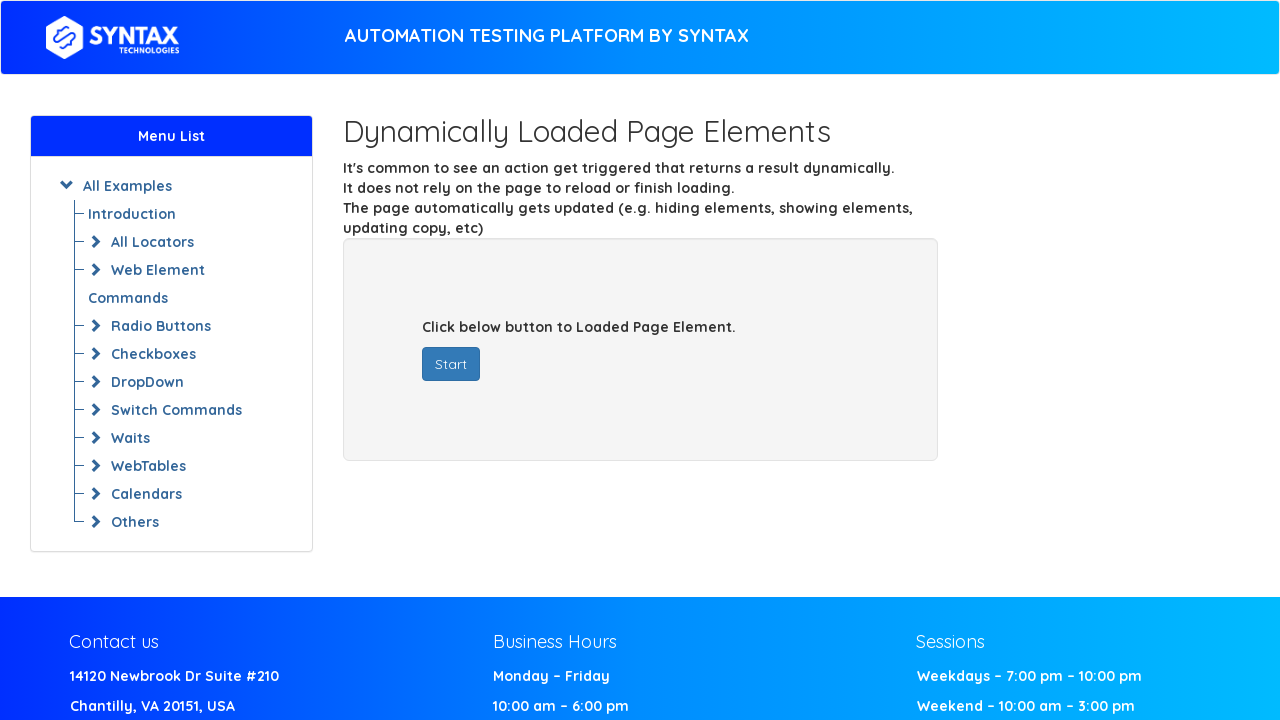

Clicked start button to trigger dynamic element loading at (451, 364) on button#startButton
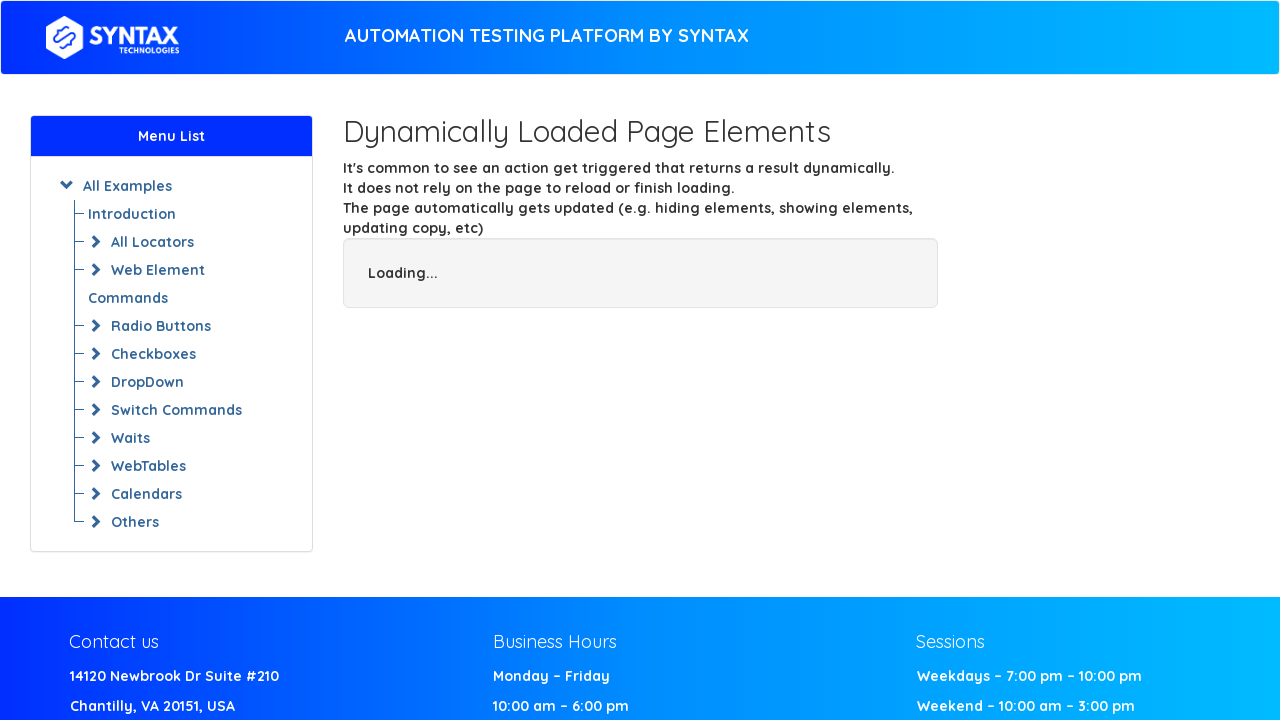

Welcome message appeared on the page
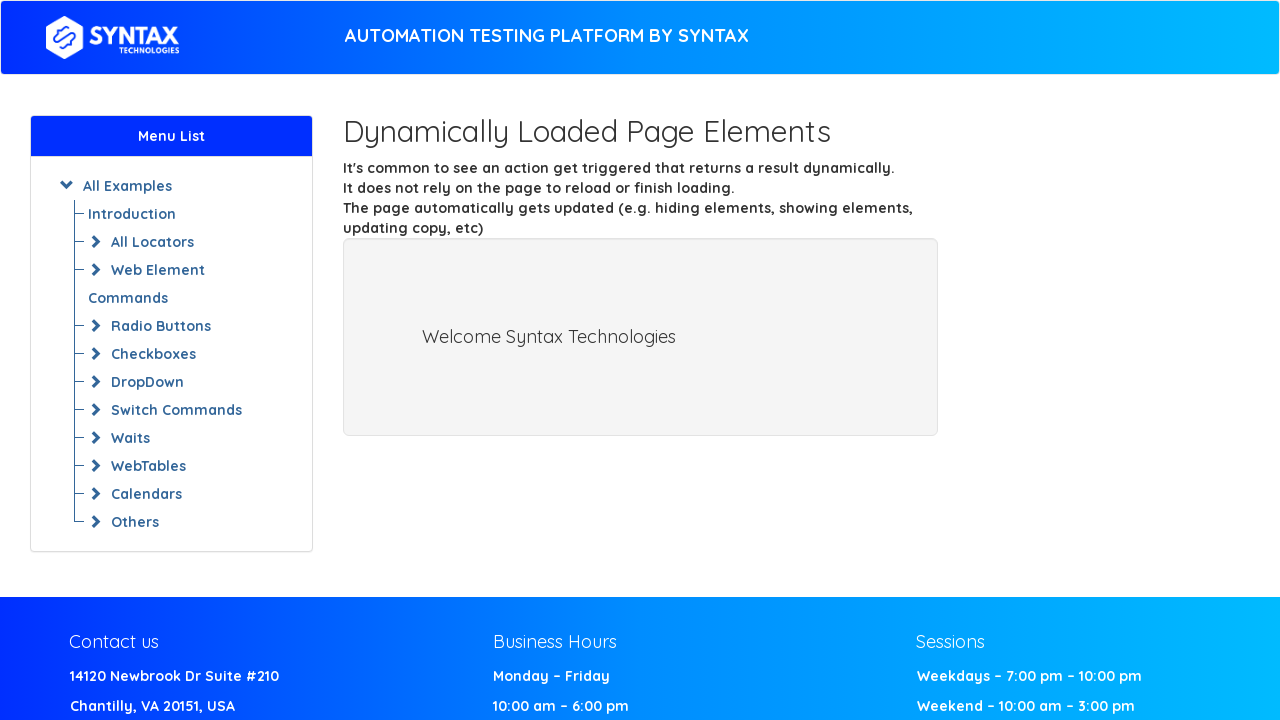

Located welcome element
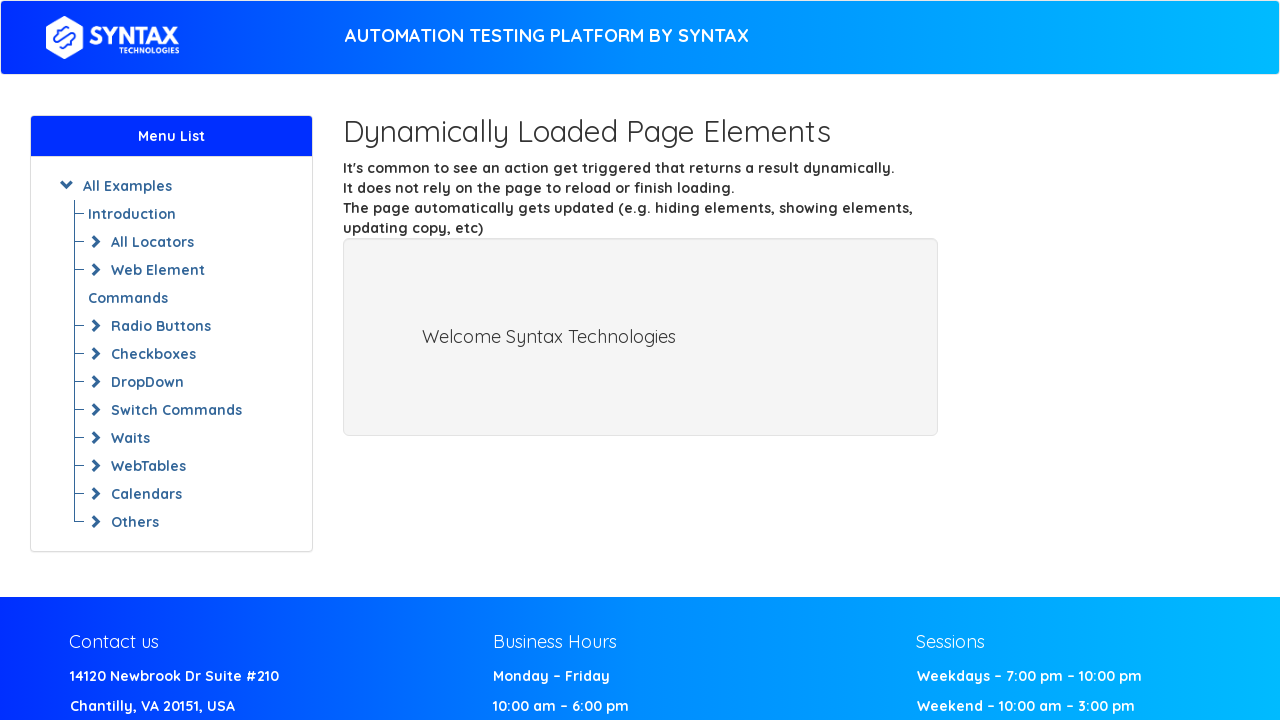

Retrieved welcome message text: Welcome Syntax Technologies
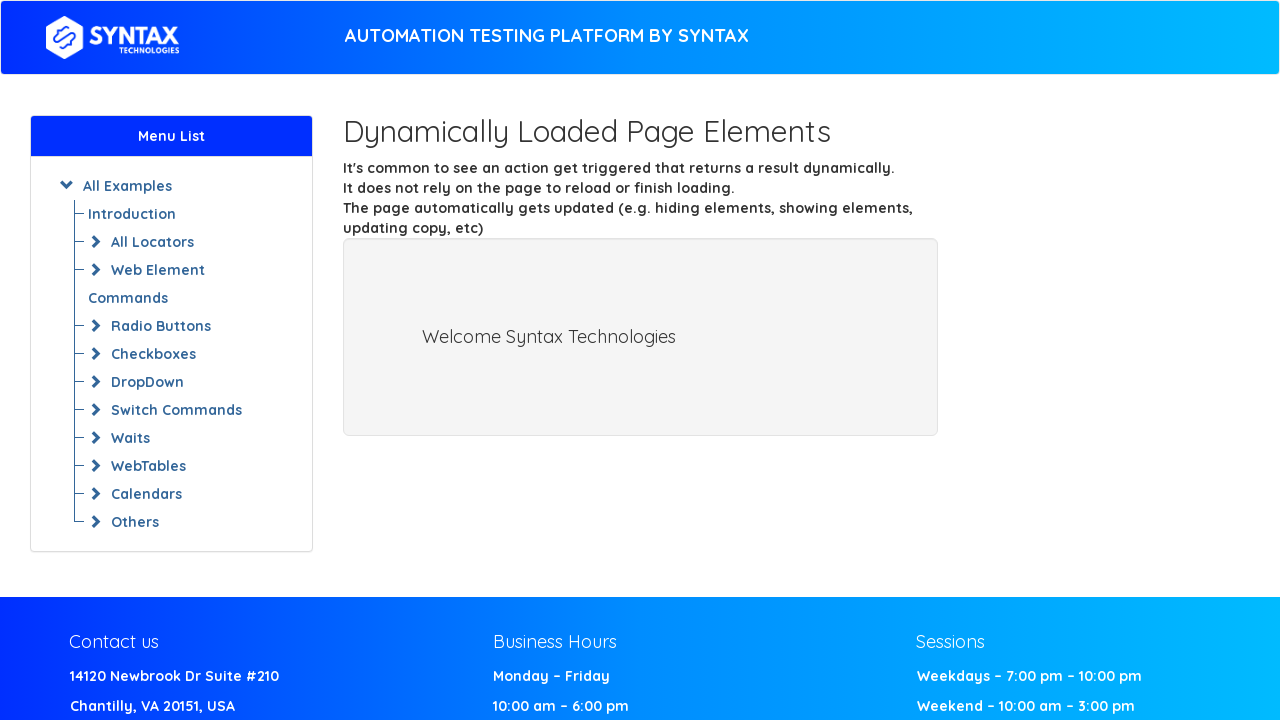

Printed welcome message to console
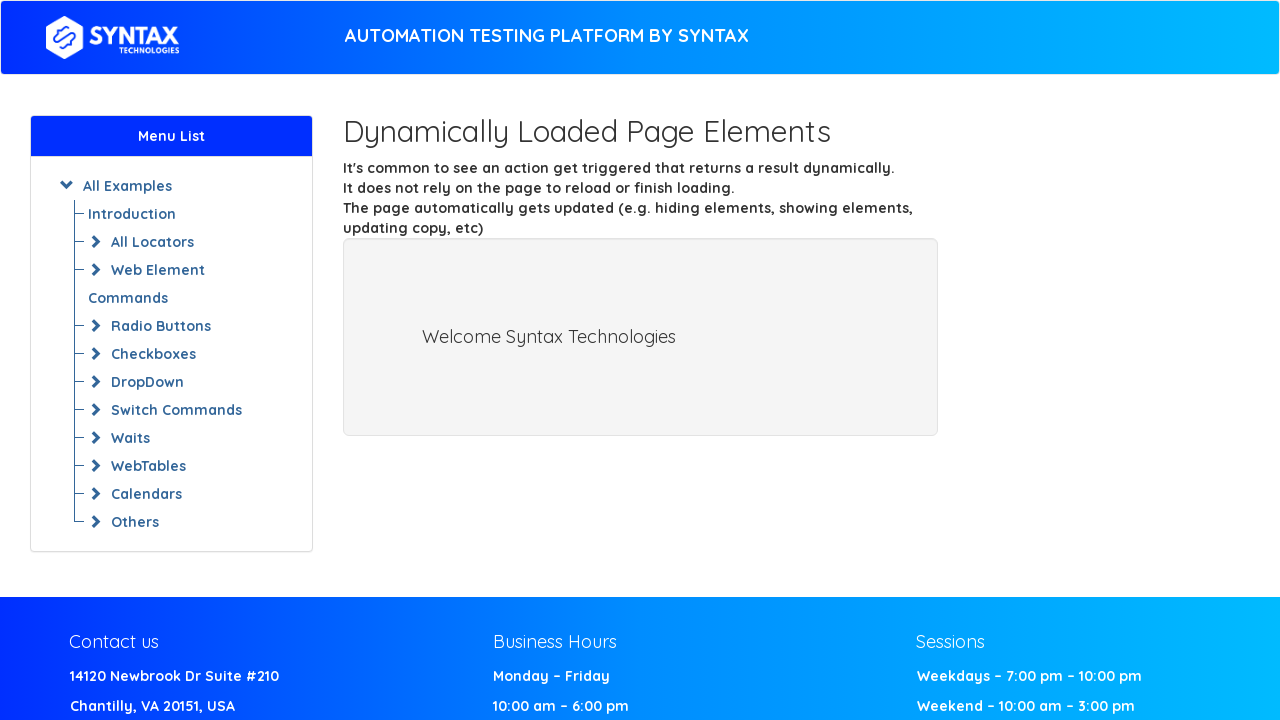

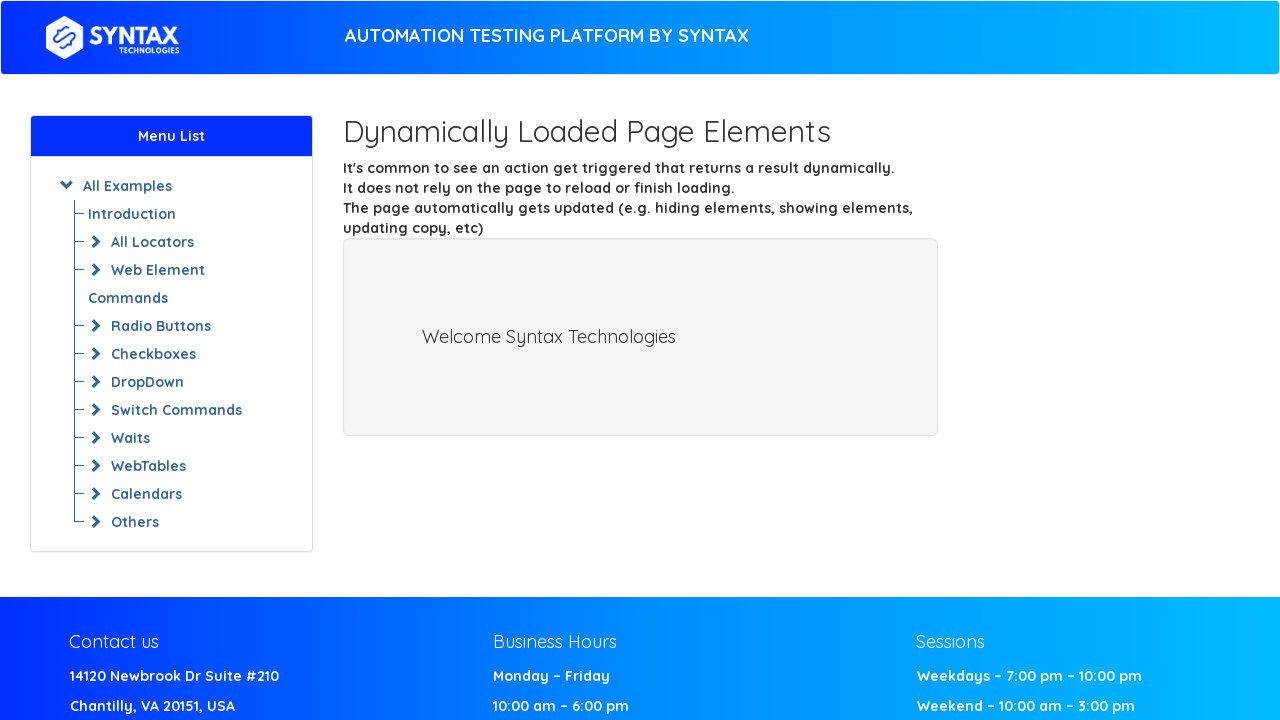